Navigates to a demo e-commerce site and refreshes the browser page using JavaScript

Starting URL: https://demo.nopcommerce.com/

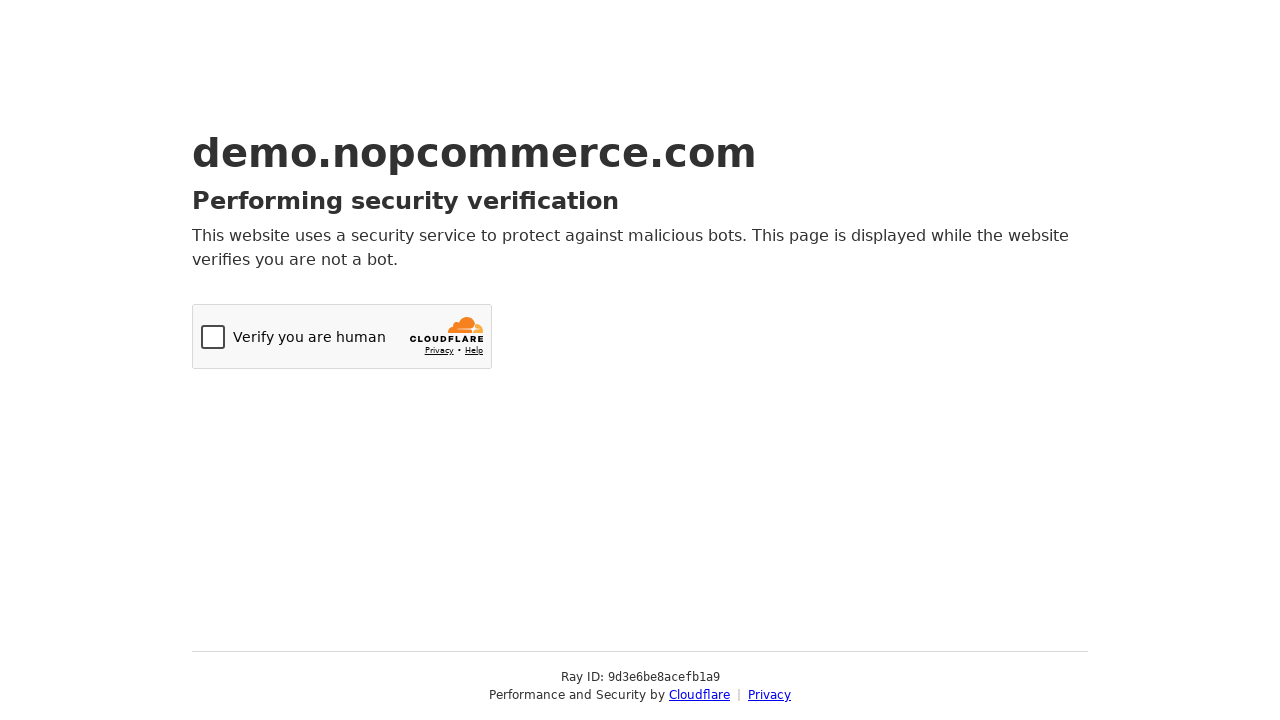

Navigated to demo nopcommerce site
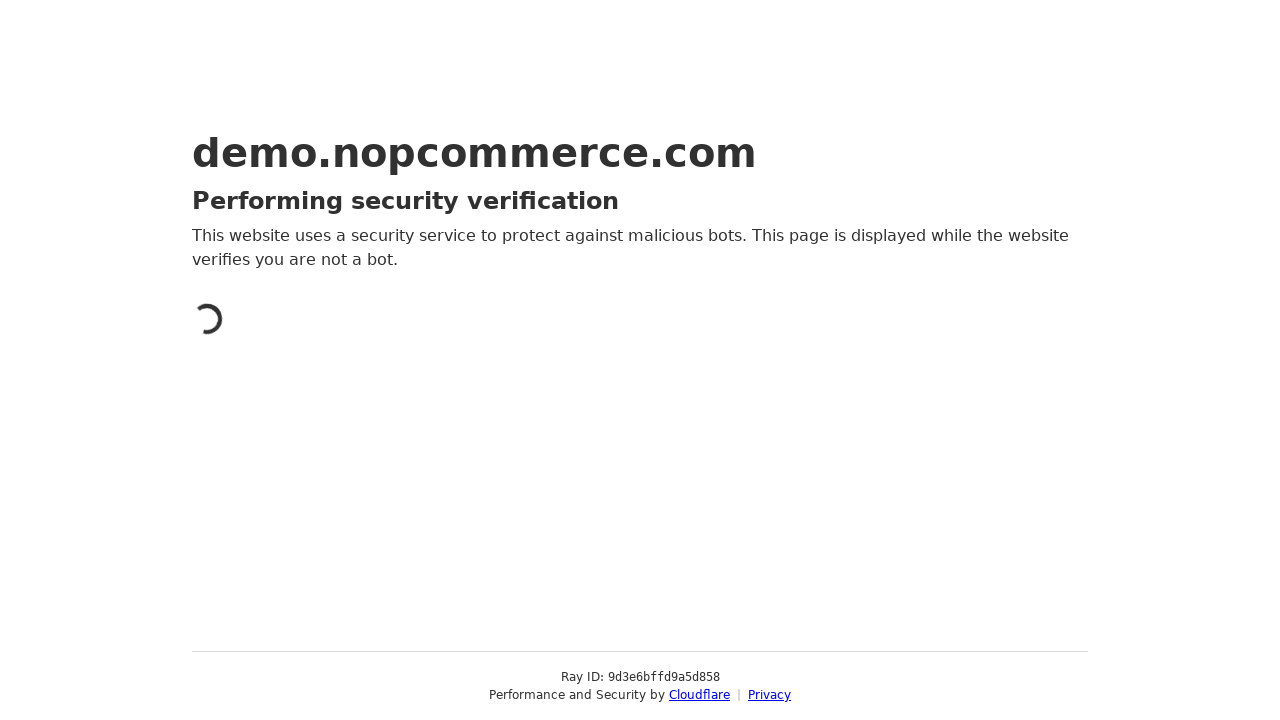

Refreshed the browser page using JavaScript
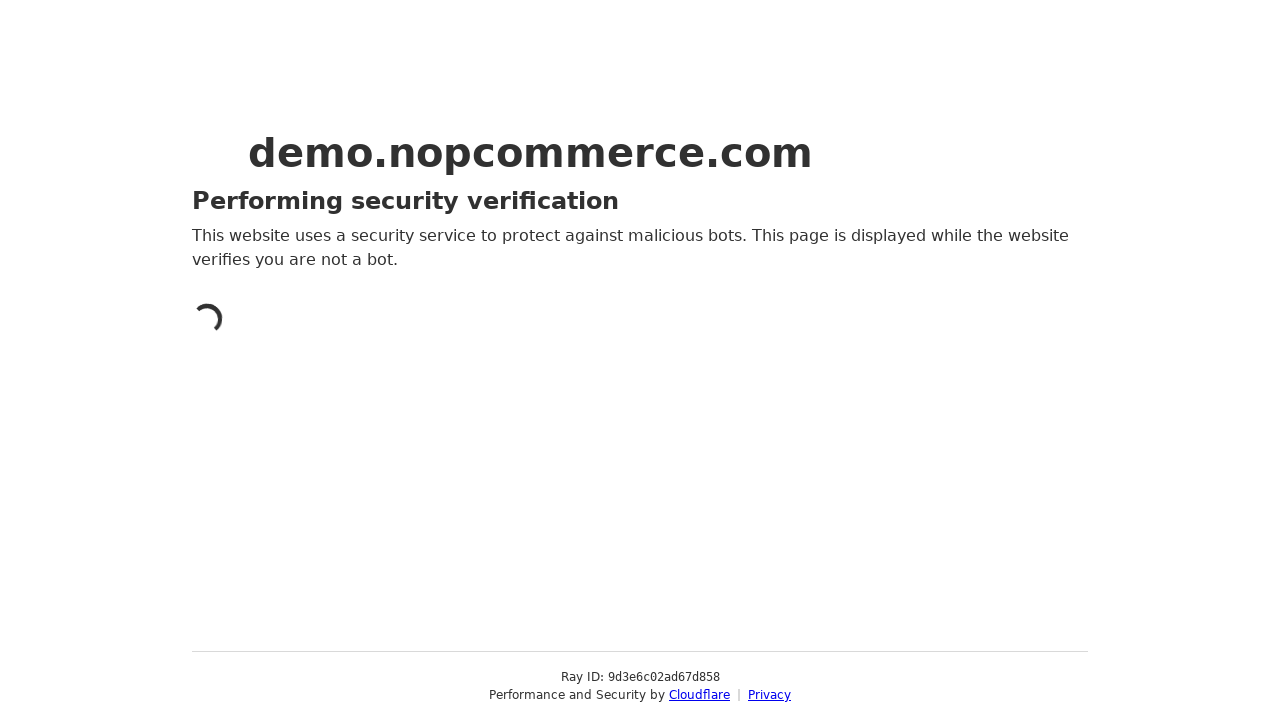

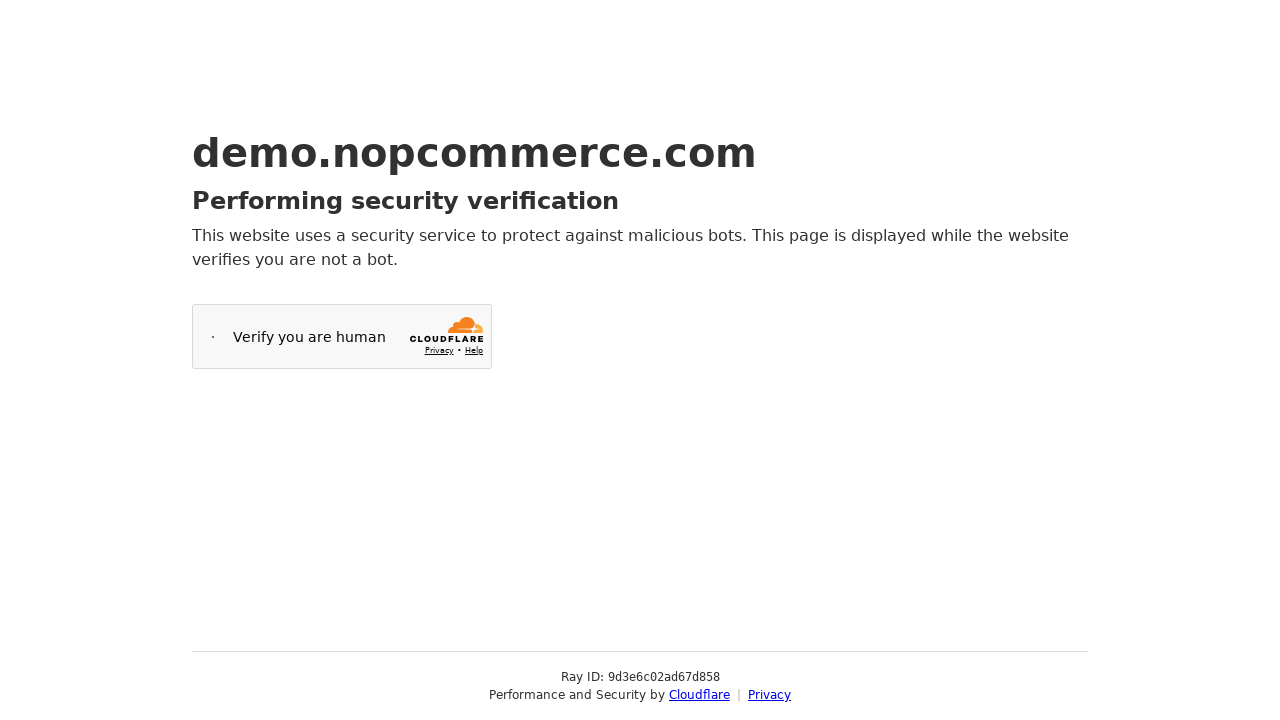